Opens the ImpactGuru crowdfunding website and verifies the page loads by checking the title

Starting URL: https://www.impactguru.com/

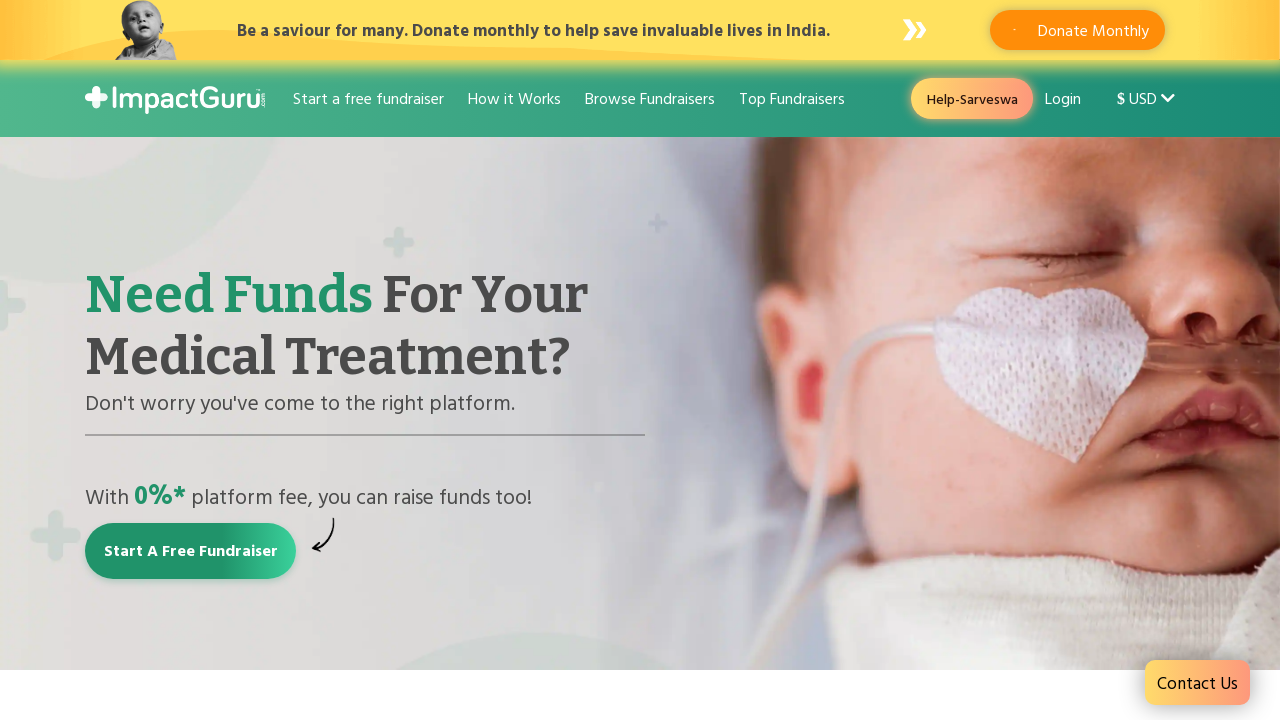

Navigated to ImpactGuru crowdfunding website
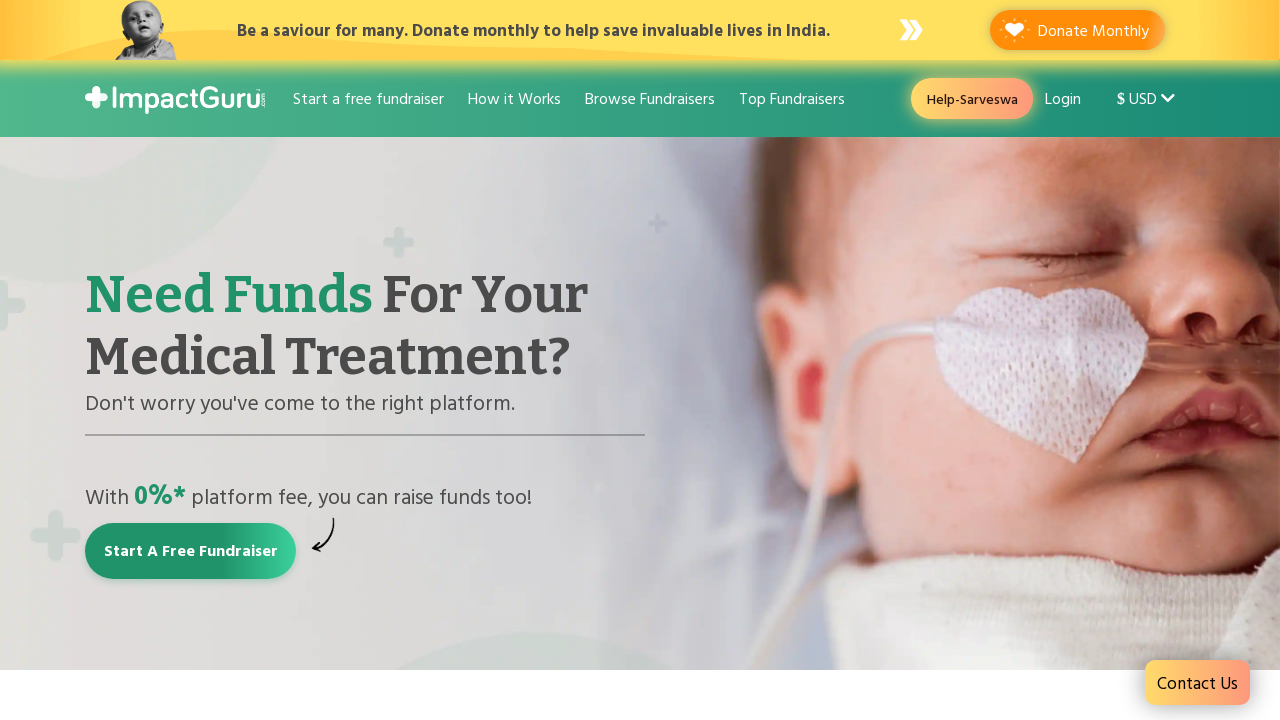

Page DOM content fully loaded
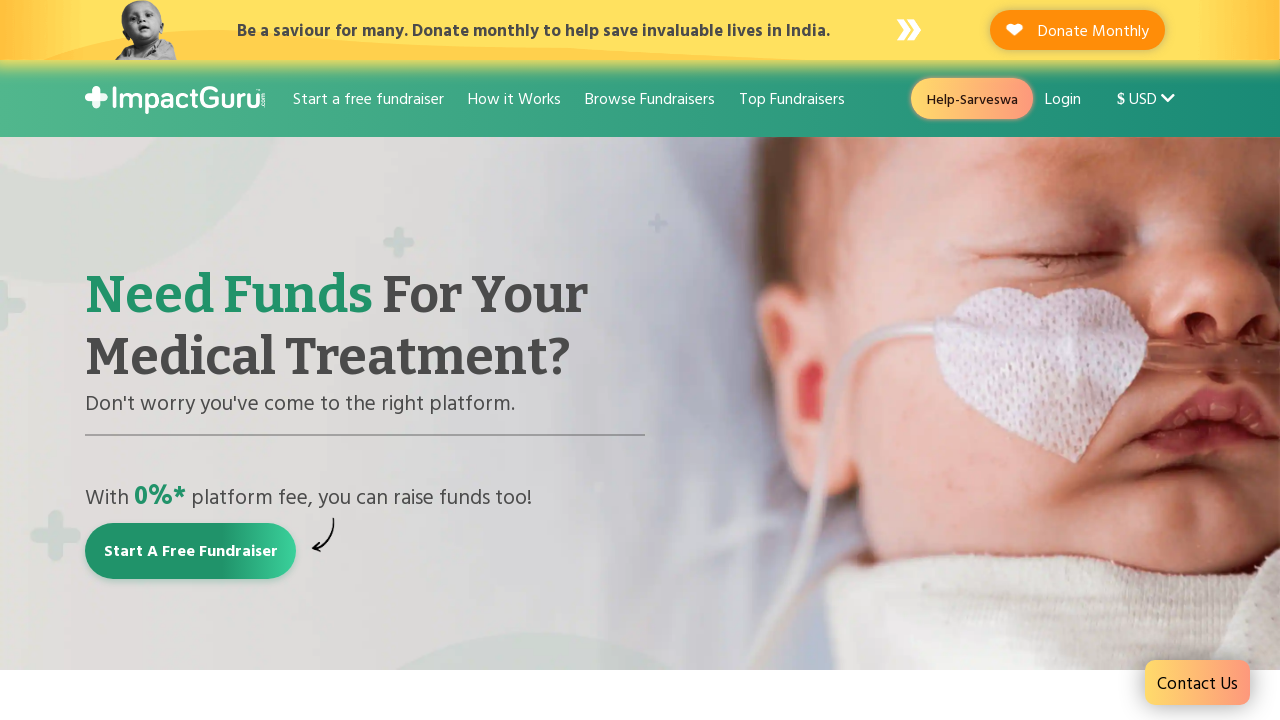

Retrieved page title: Raise money online for medical treatment: Crowdfunding India
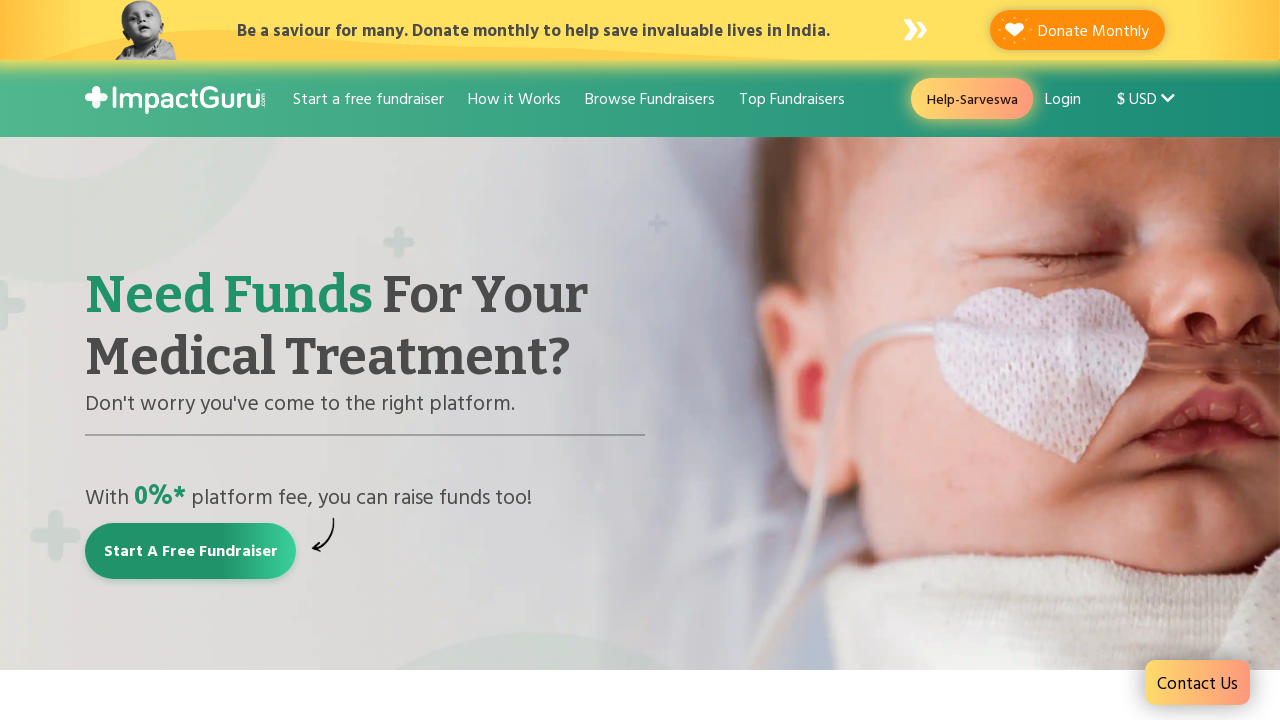

Printed page title to console: Raise money online for medical treatment: Crowdfunding India
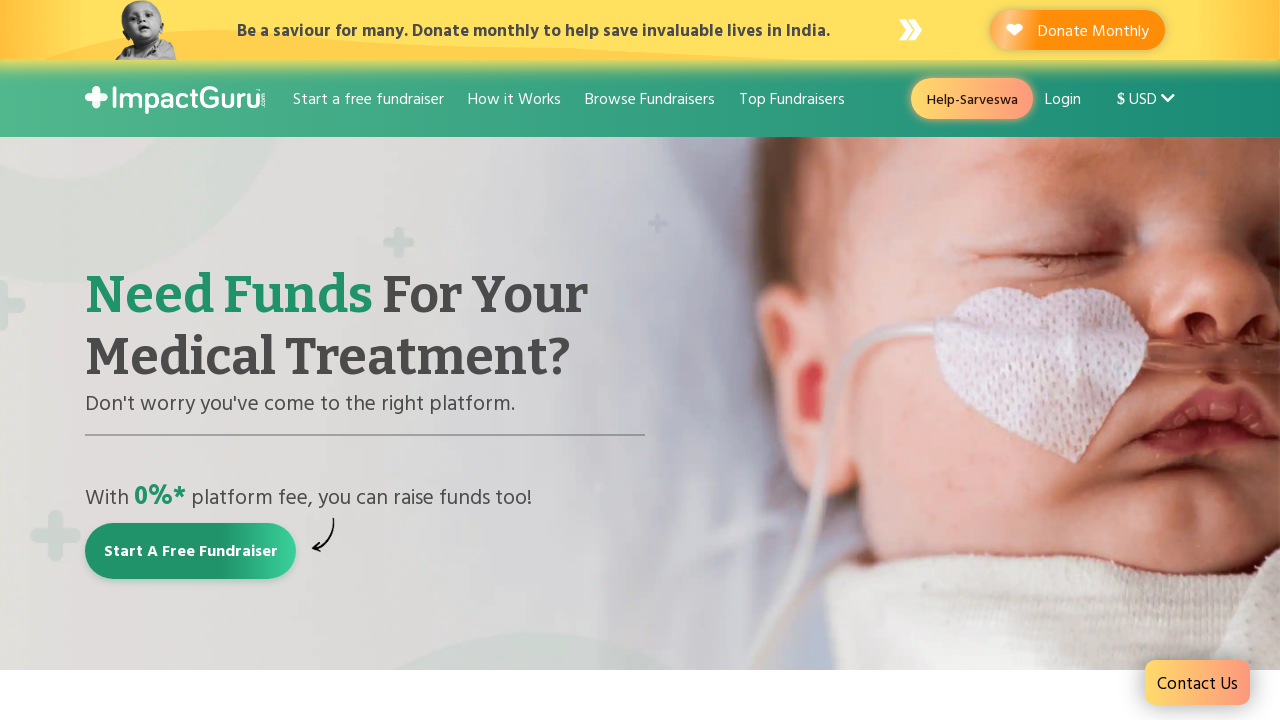

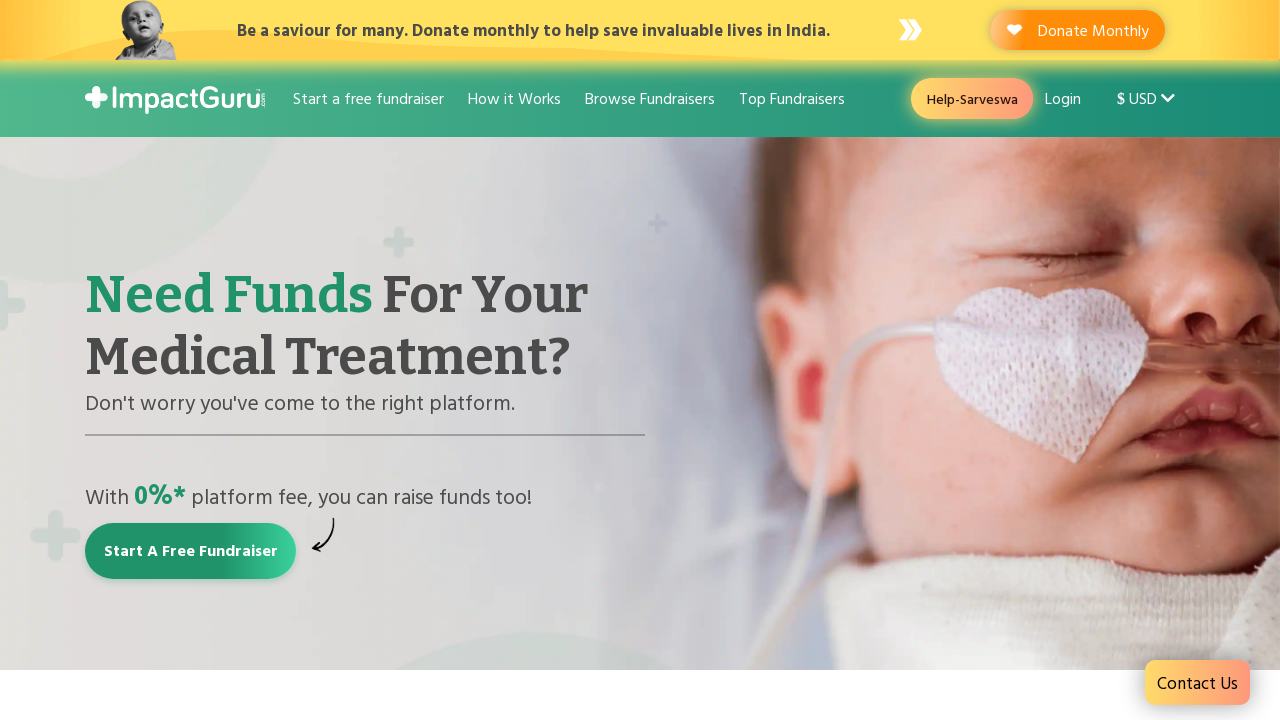